Navigates to W3Schools homepage and verifies that link elements are present on the page

Starting URL: https://www.w3schools.com/

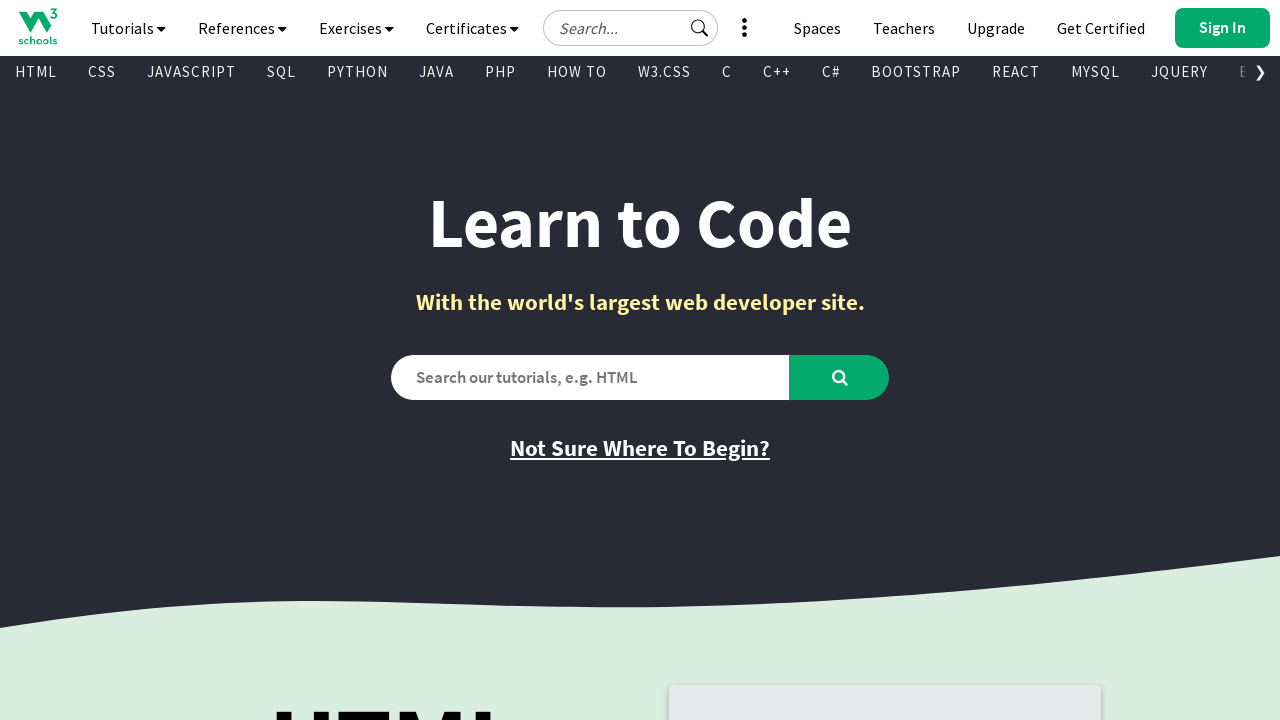

Navigated to W3Schools homepage
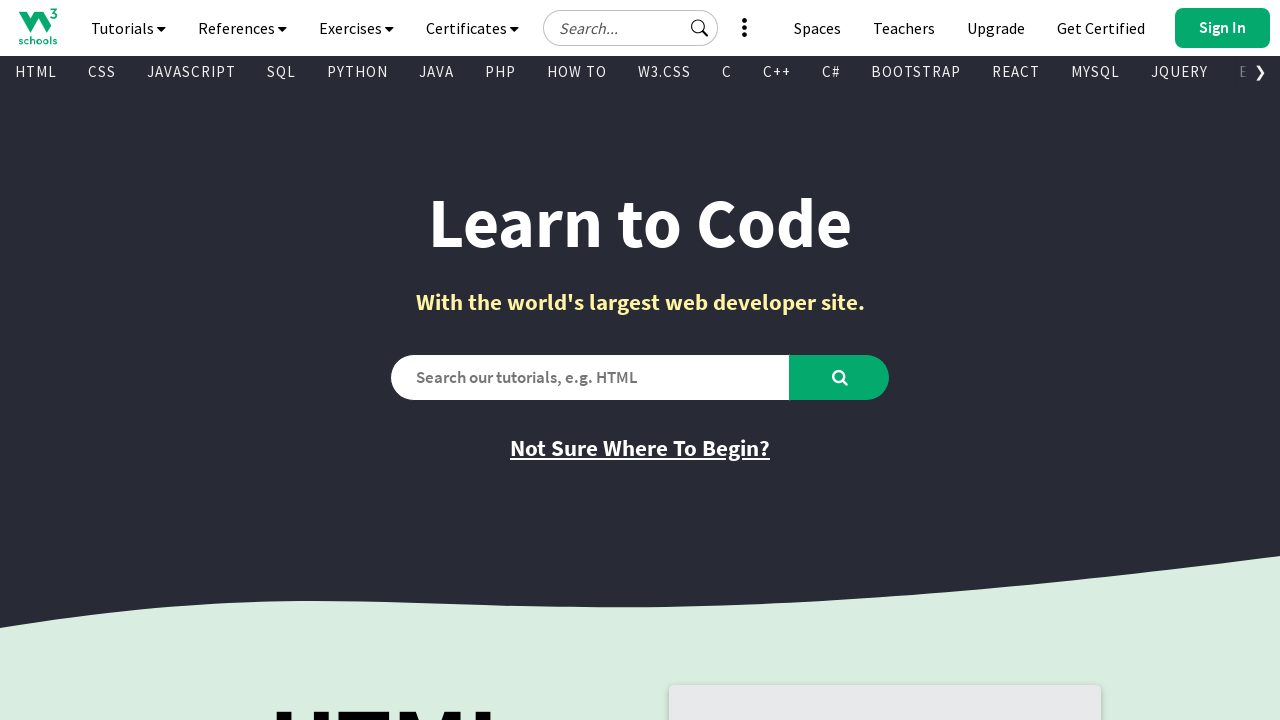

Link elements became visible on the page
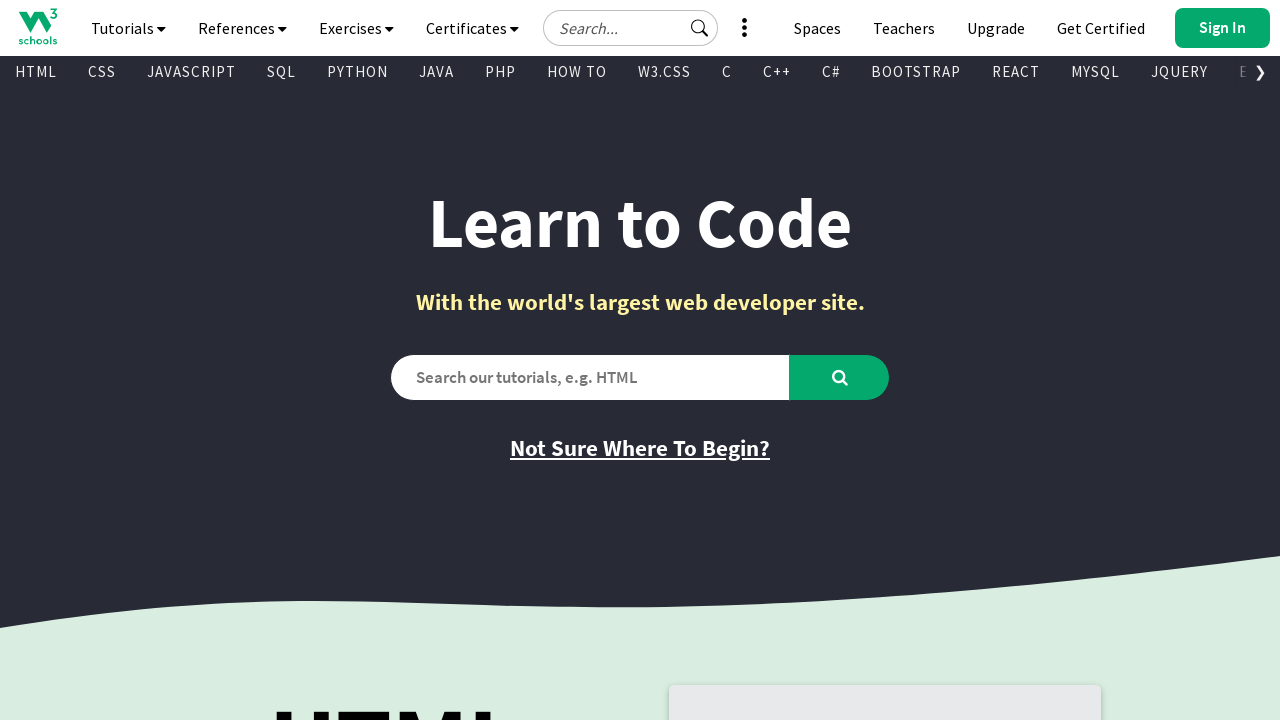

Located 797 link elements on the page
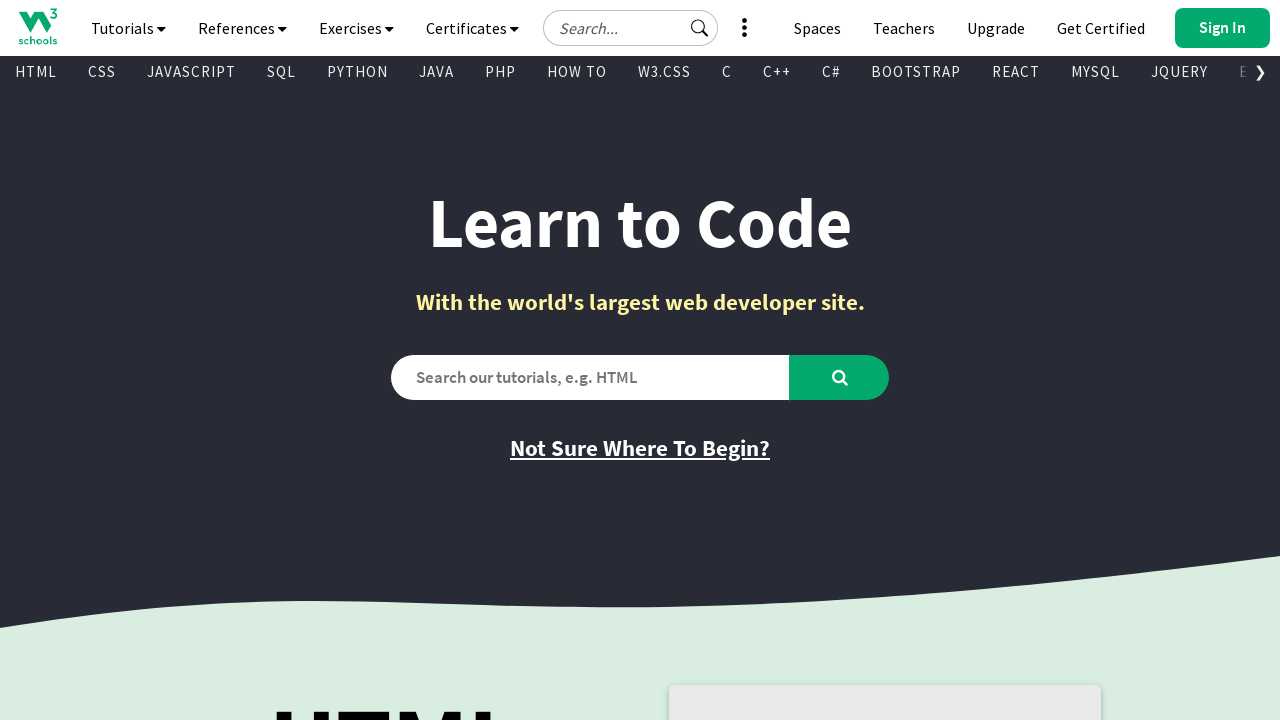

Verified that link elements are present on the W3Schools homepage
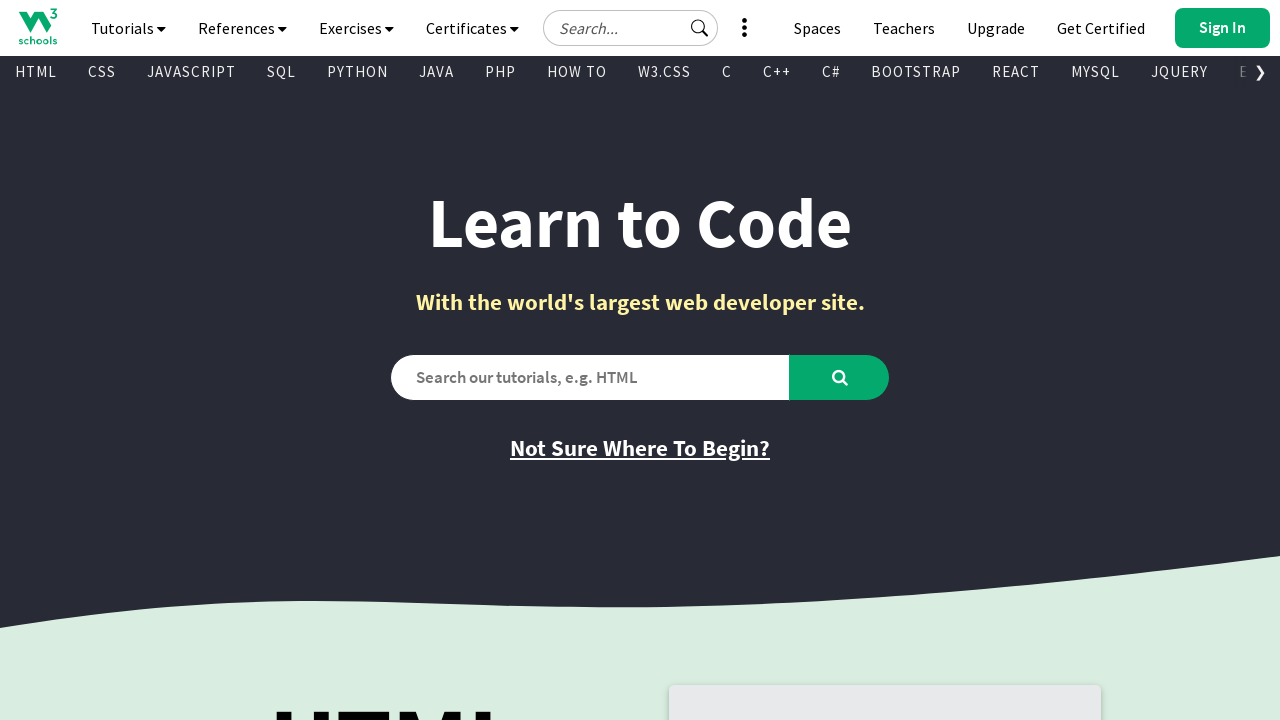

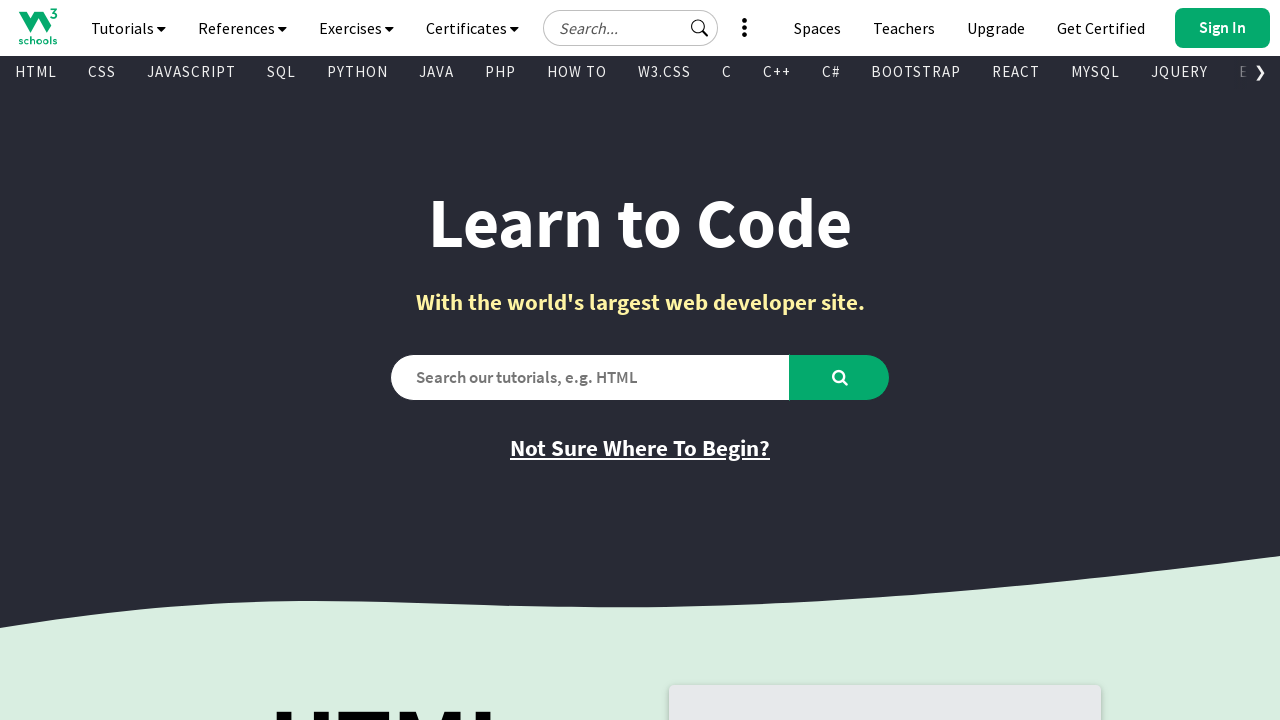